Tests drag and drop functionality by dragging an element from source to target container

Starting URL: https://leafground.com/drag.xhtml

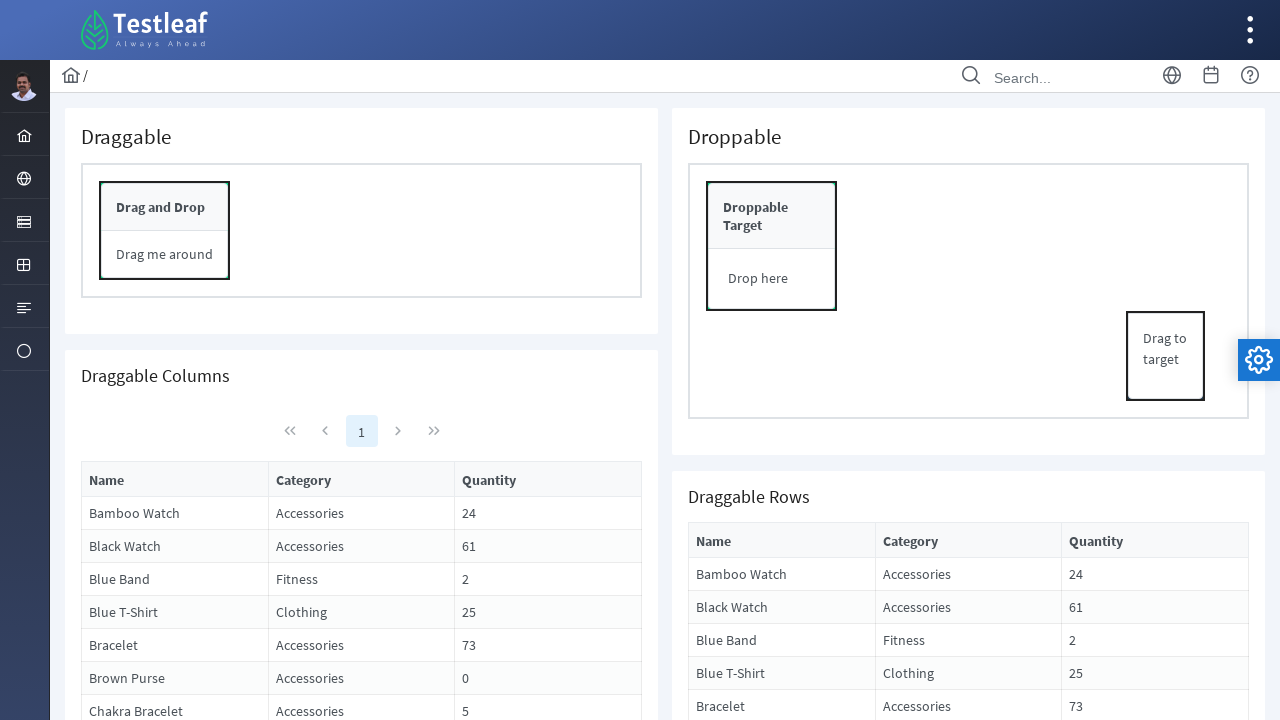

Located source element for drag and drop
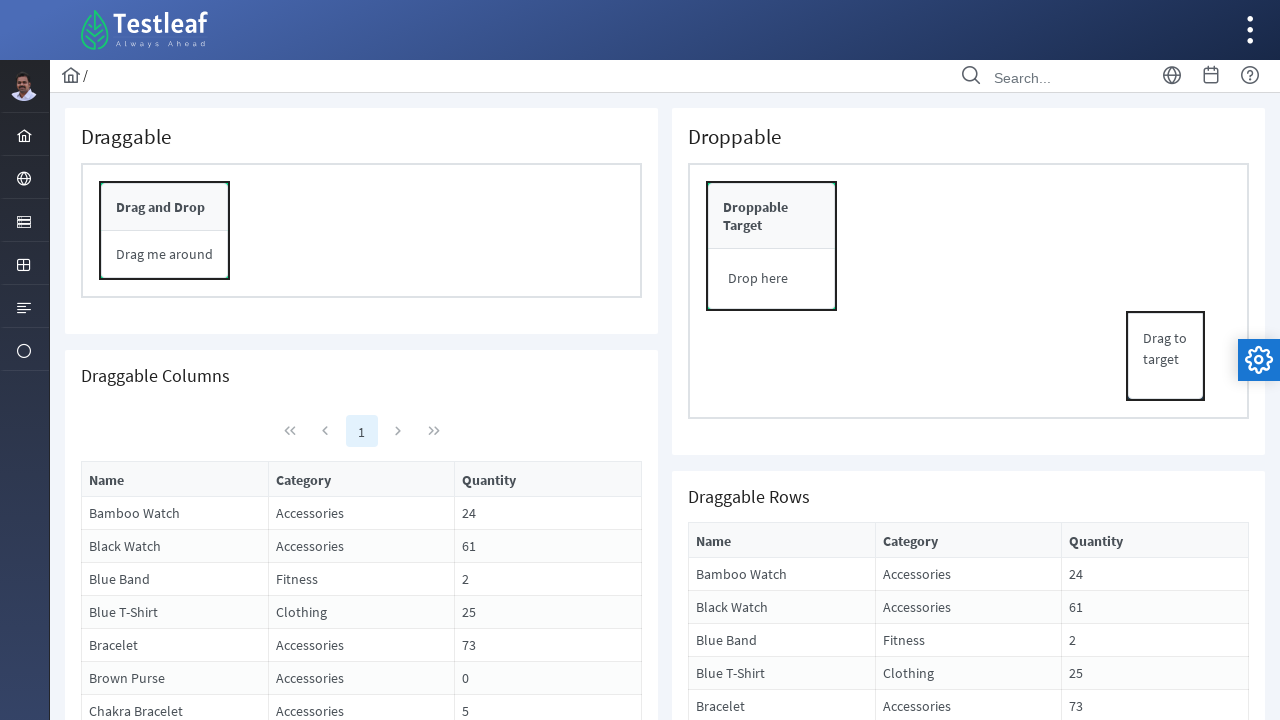

Located target element for drag and drop
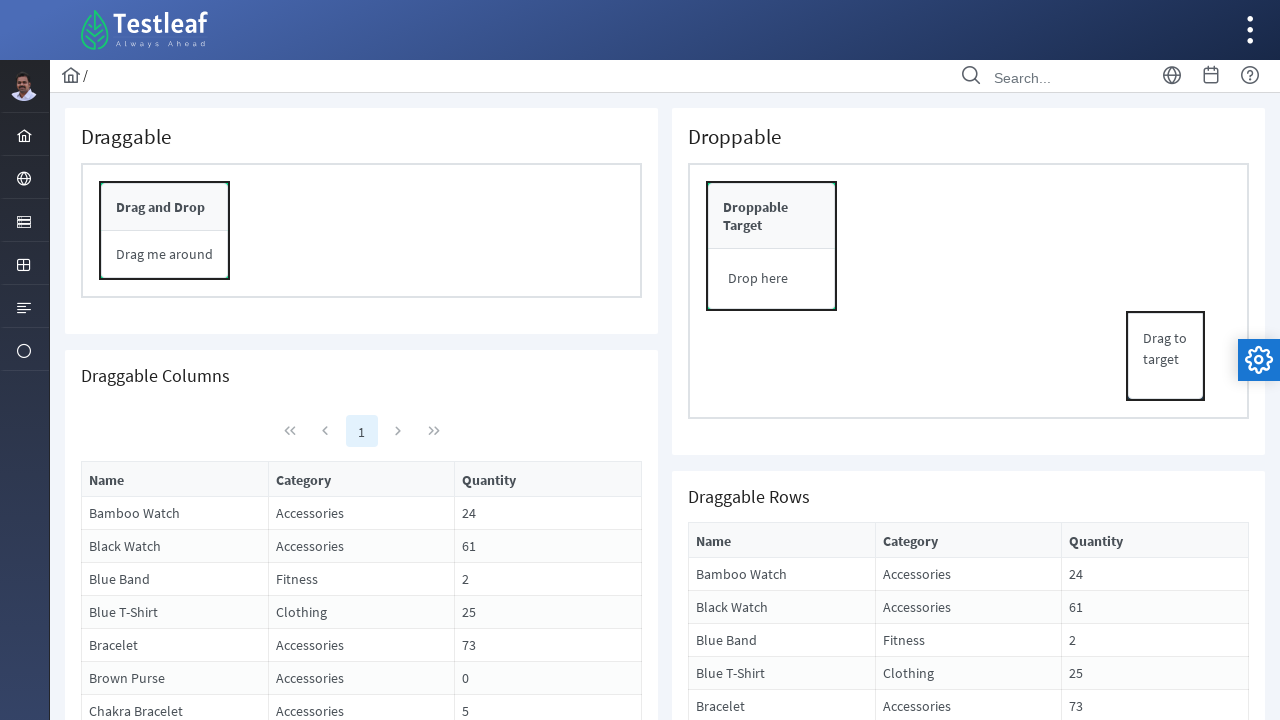

Dragged element from source container to target container at (772, 279)
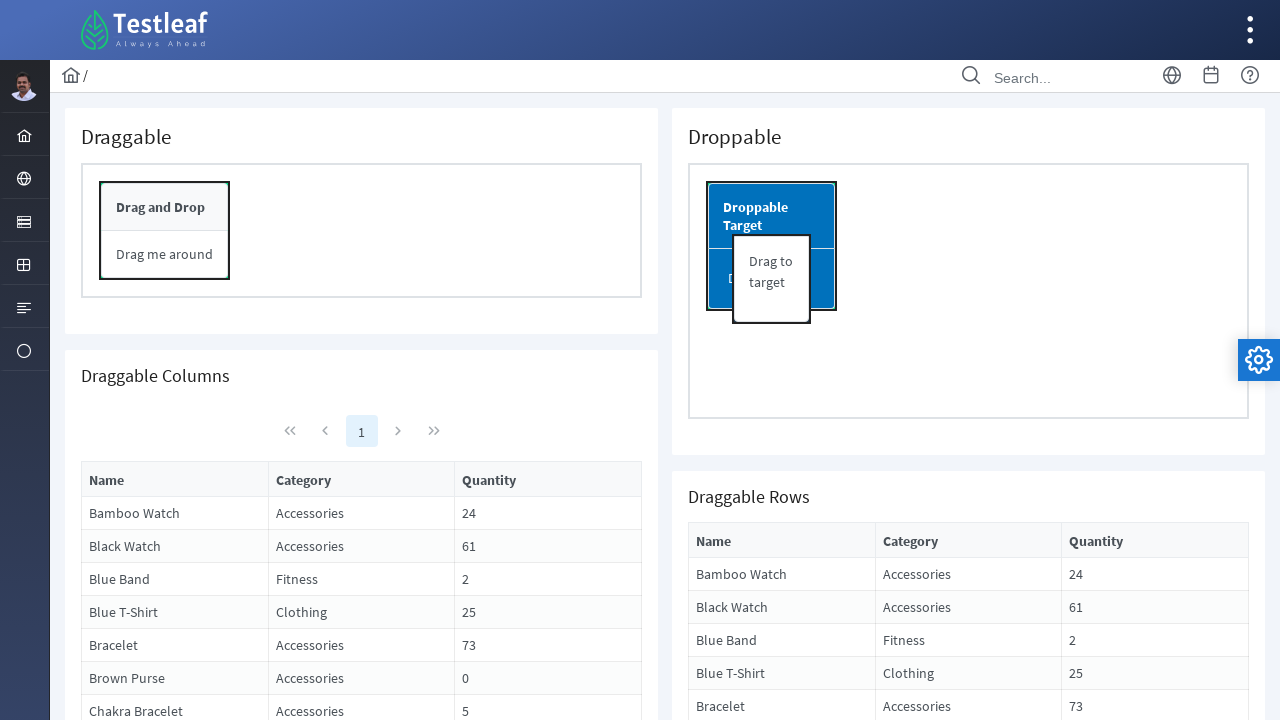

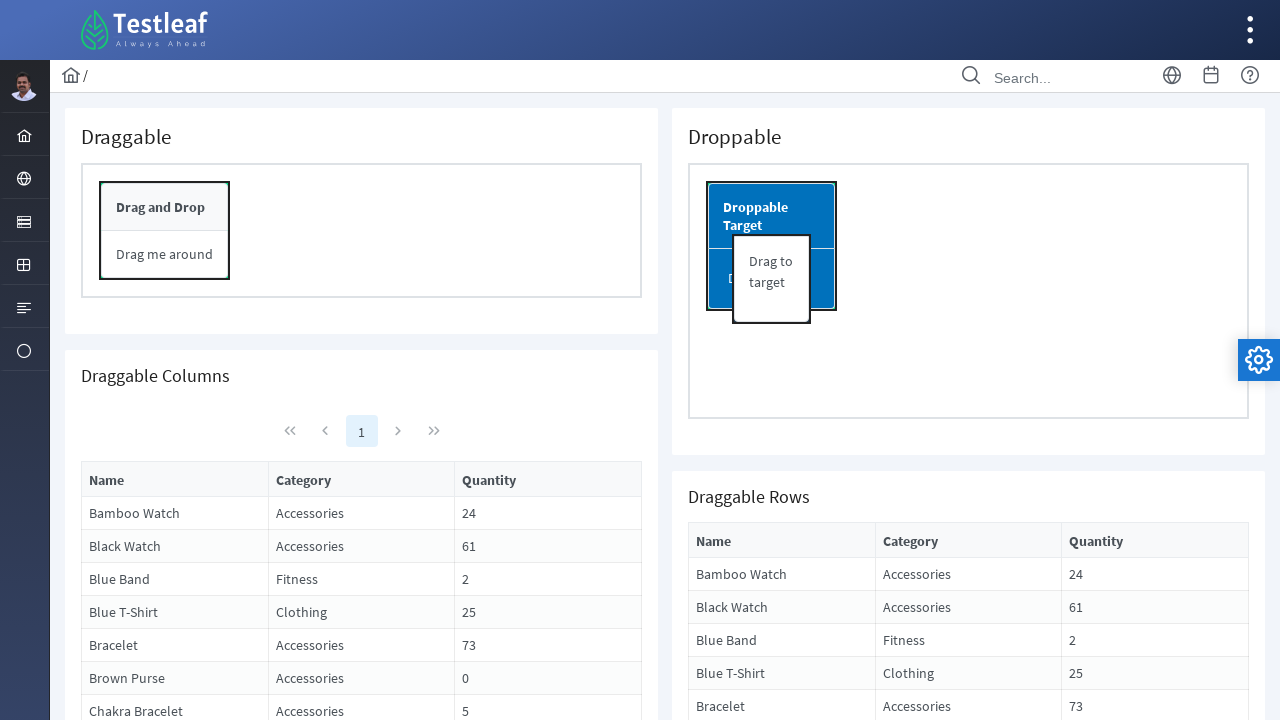